Tests a standard HTML select dropdown by selecting options using different methods: by index, value, and visible text

Starting URL: https://demoqa.com/select-menu

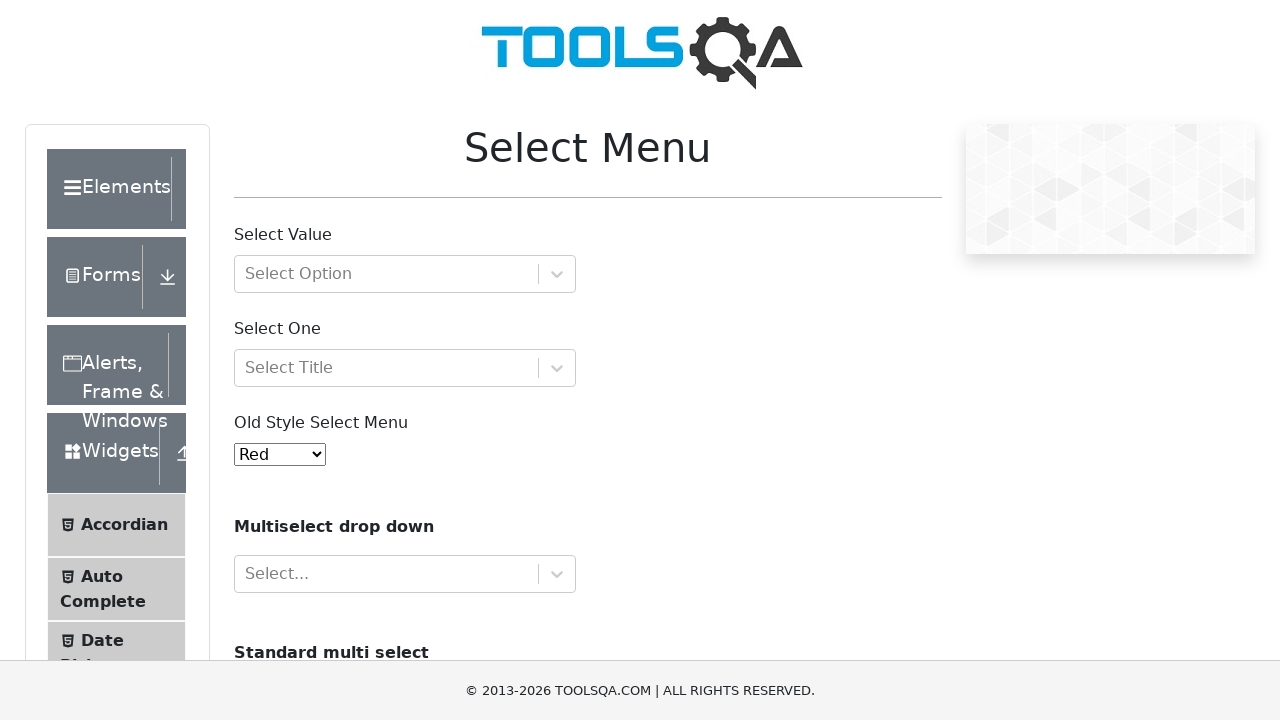

Selected 'Yellow' option by index 3 from dropdown on #oldSelectMenu
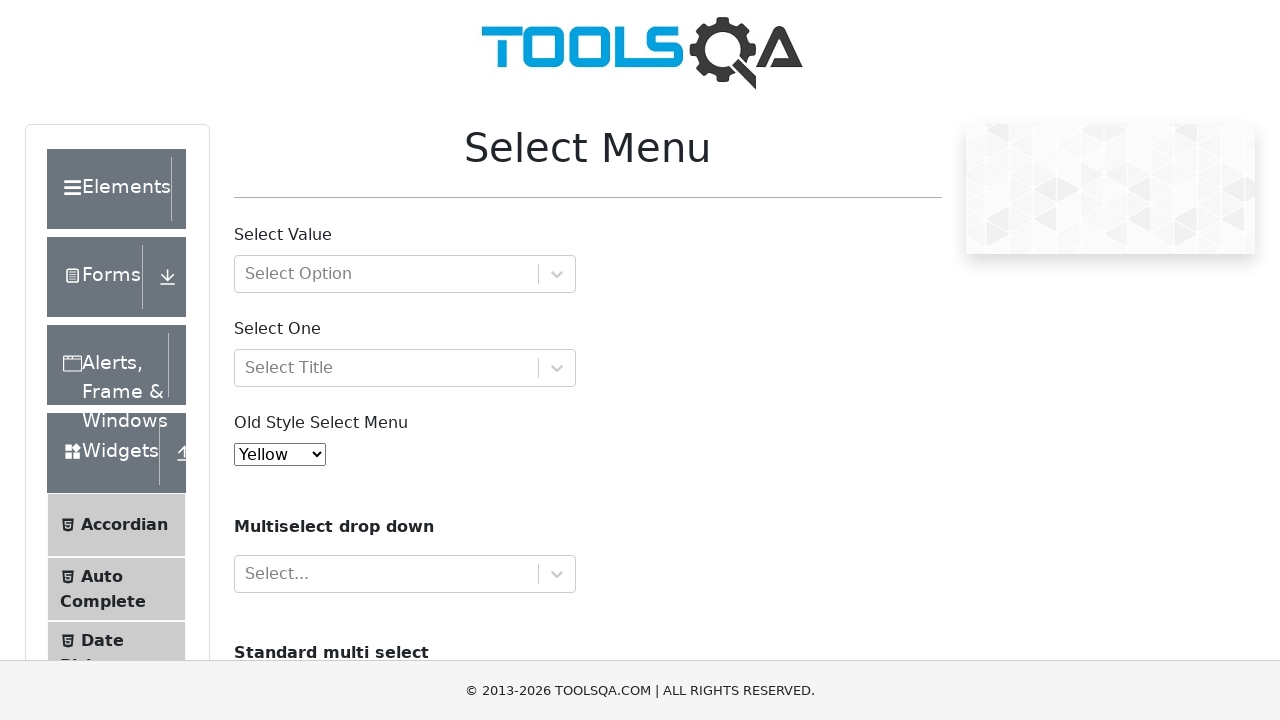

Selected 'White' option by value '6' from dropdown on #oldSelectMenu
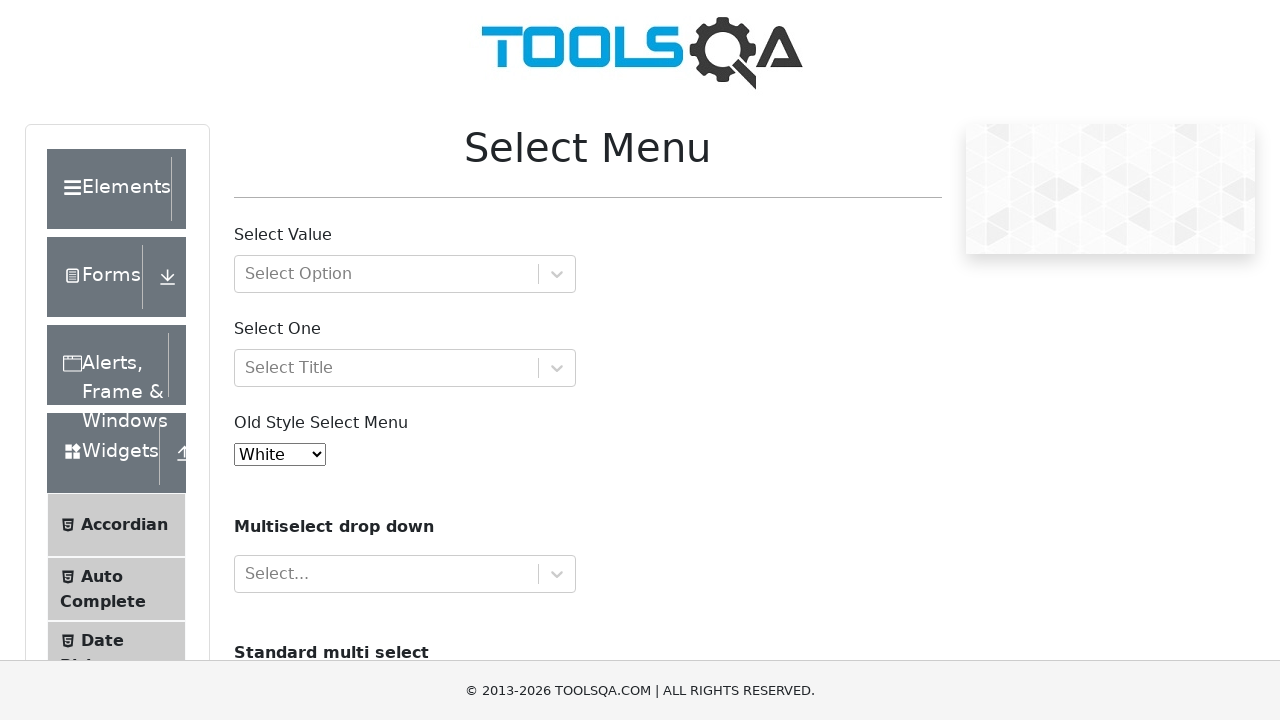

Selected 'Purple' option by visible text from dropdown on #oldSelectMenu
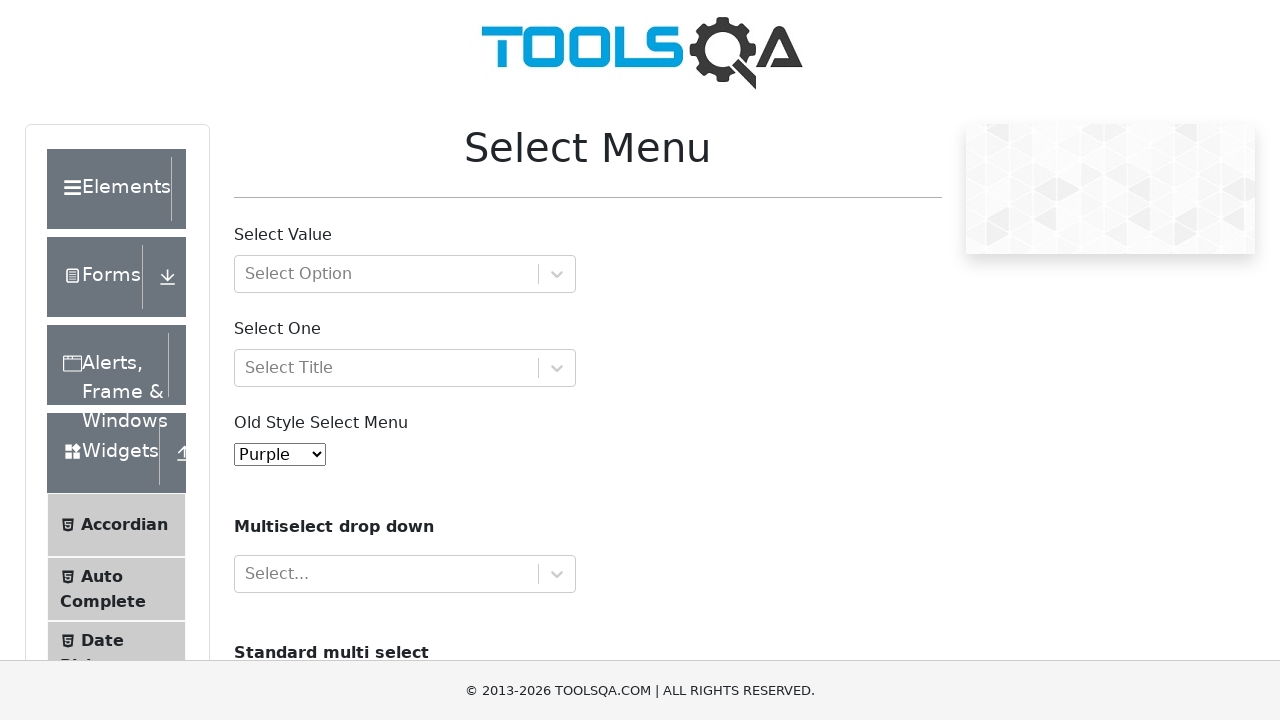

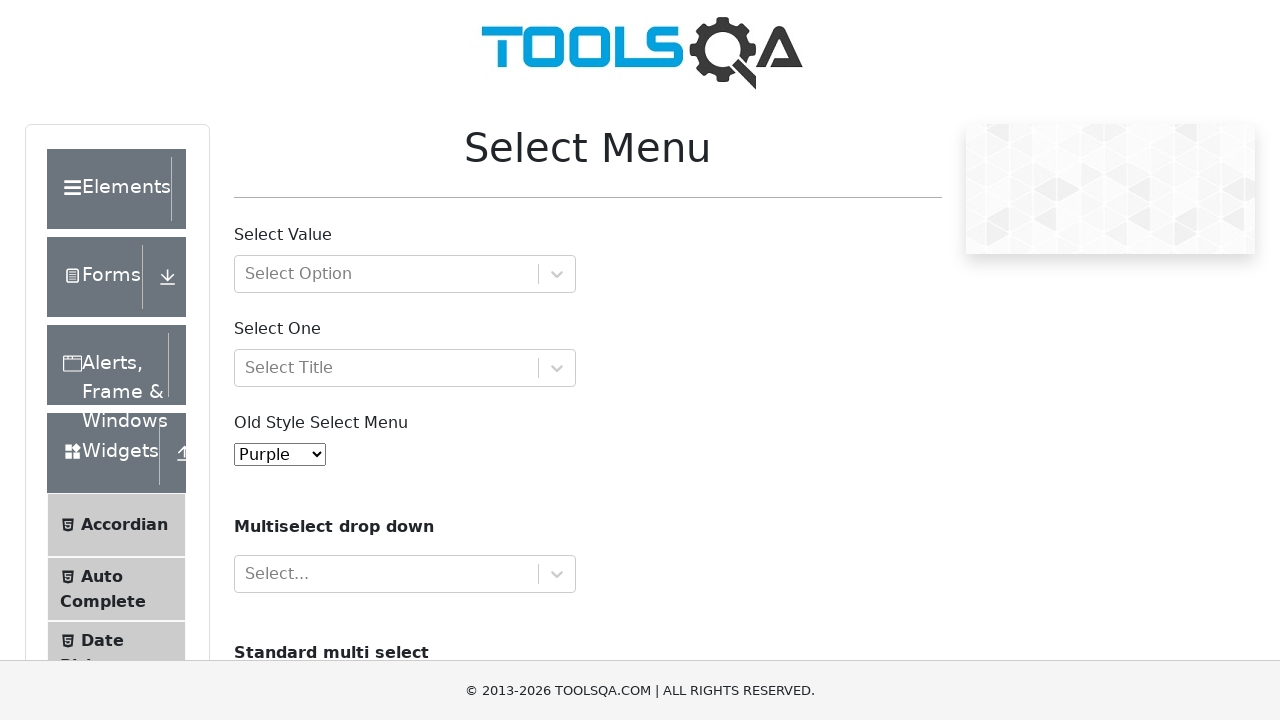